Tests file download functionality by navigating to the File Download page and clicking on a file link to initiate download

Starting URL: https://the-internet.herokuapp.com/

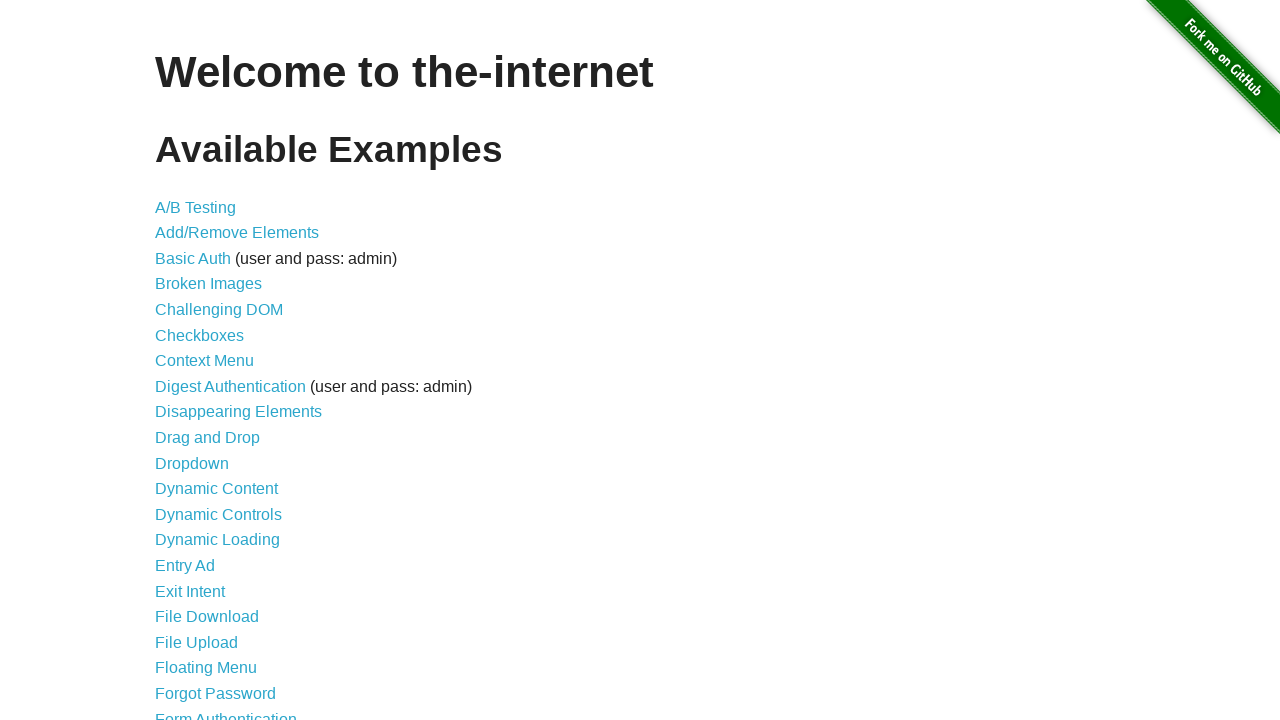

Clicked on File Download link at (207, 617) on text=File Download
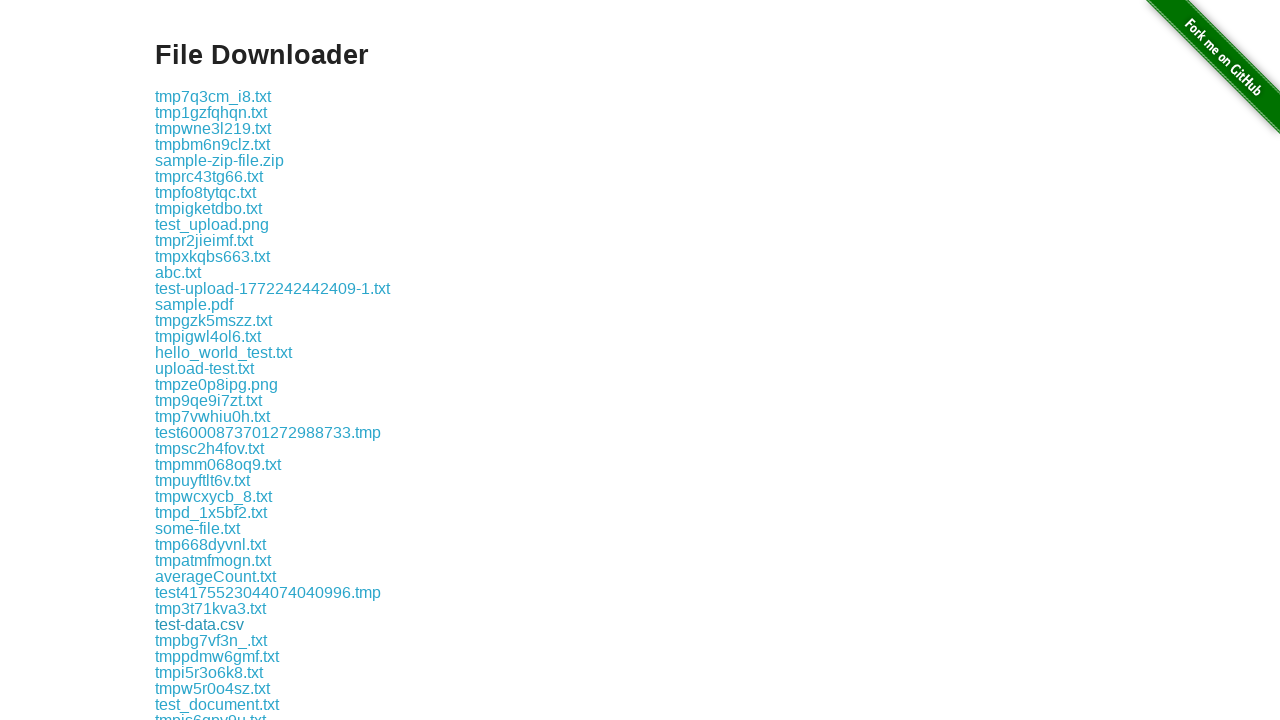

Waited for some-file.txt to load on the page
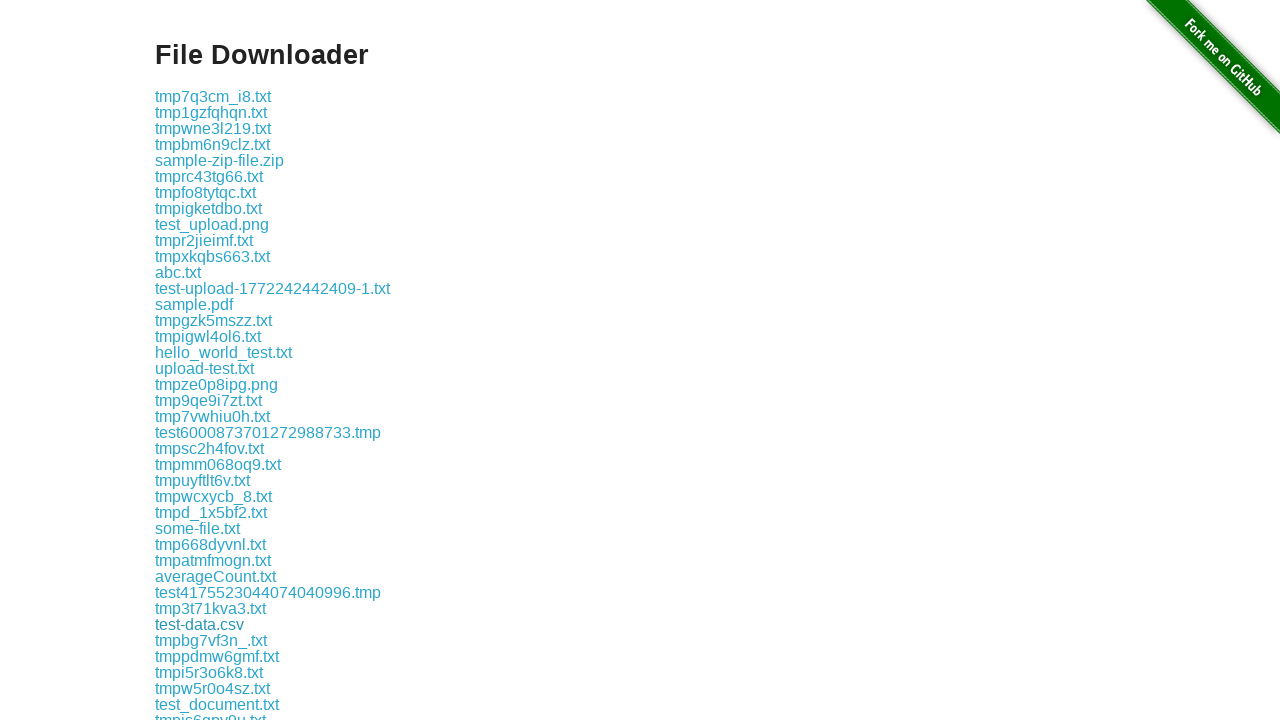

Clicked on some-file.txt to initiate file download at (198, 528) on text=some-file.txt
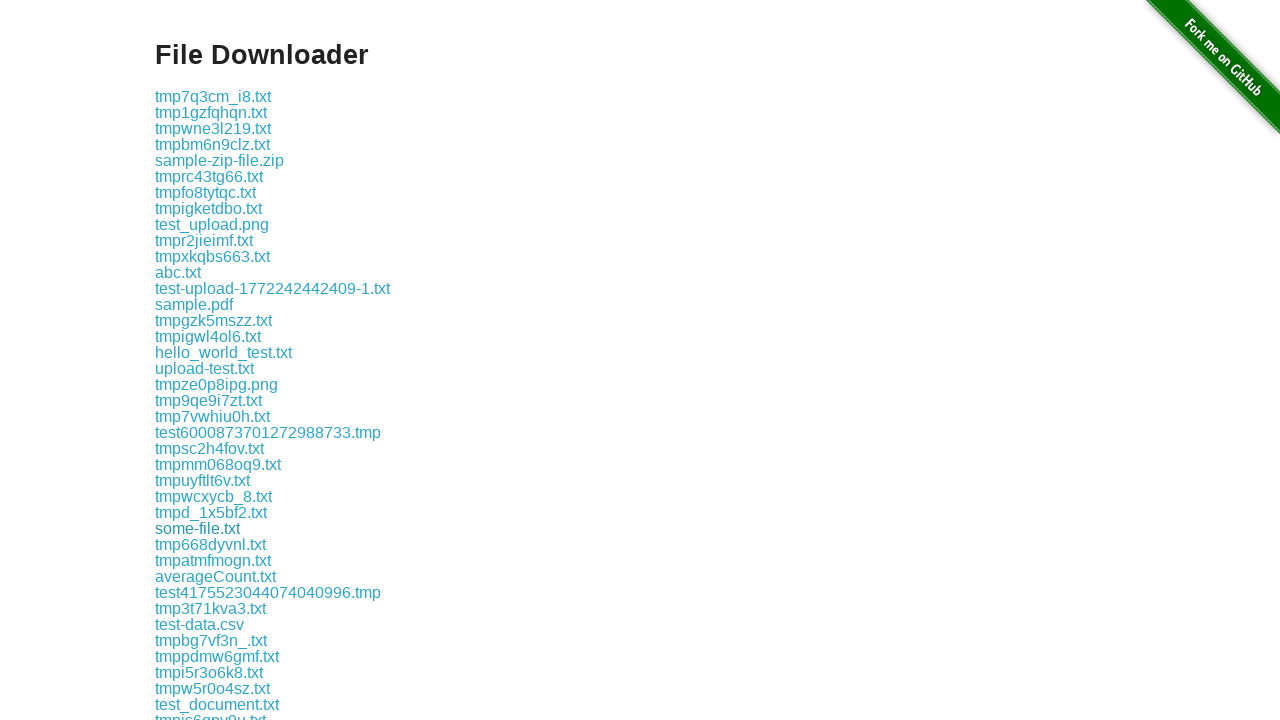

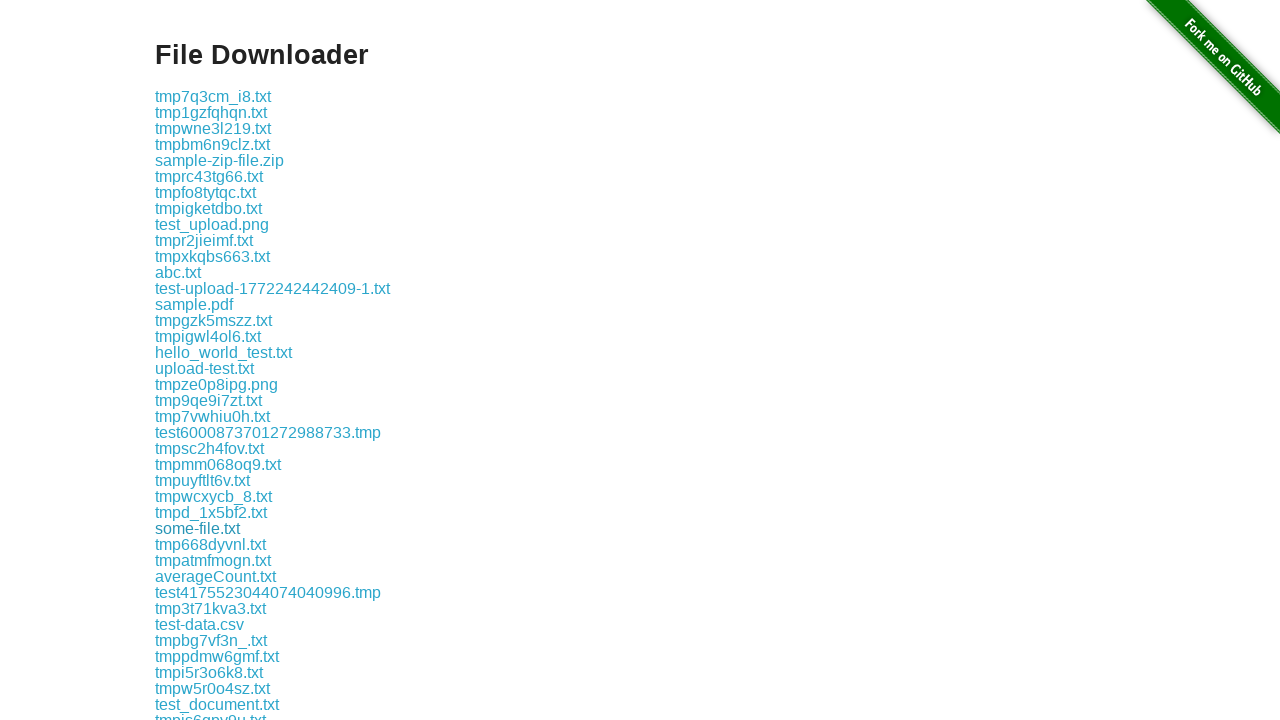